Tests dropdown select functionality by selecting options using different methods: visible text, value, and index.

Starting URL: https://bonigarcia.dev/selenium-webdriver-java/web-form.html

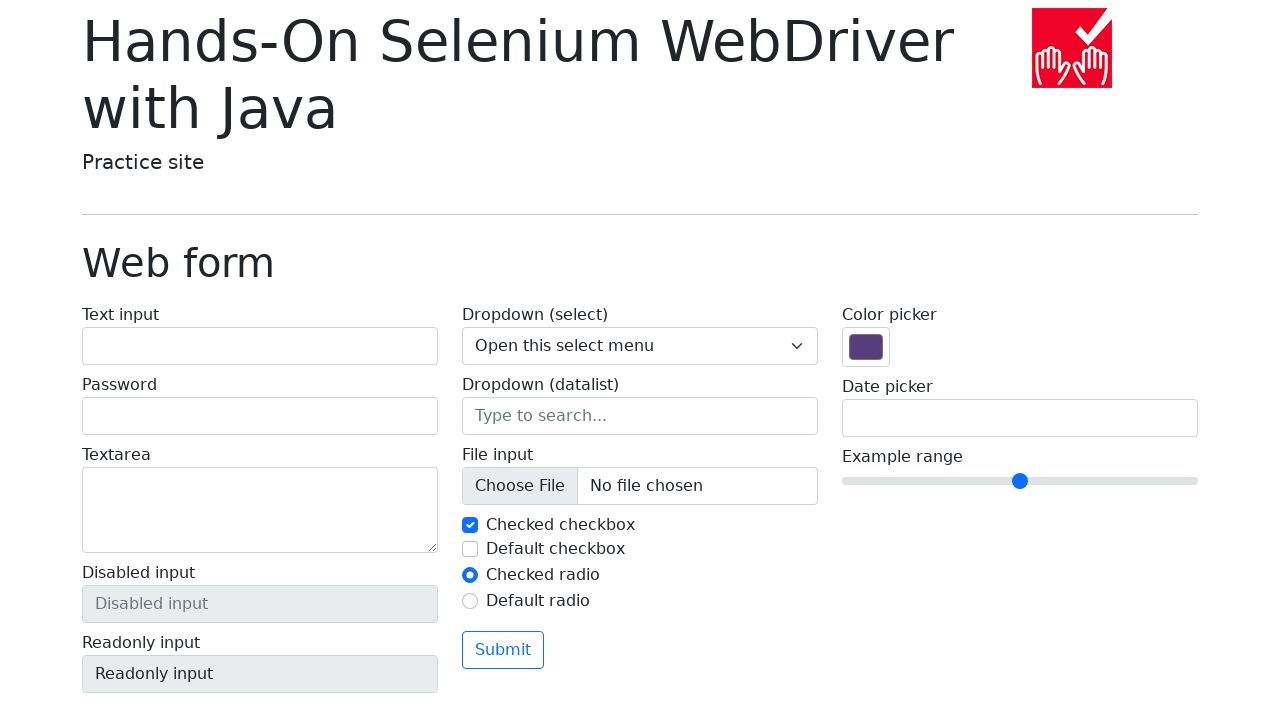

Located dropdown select menu with name 'my-select'
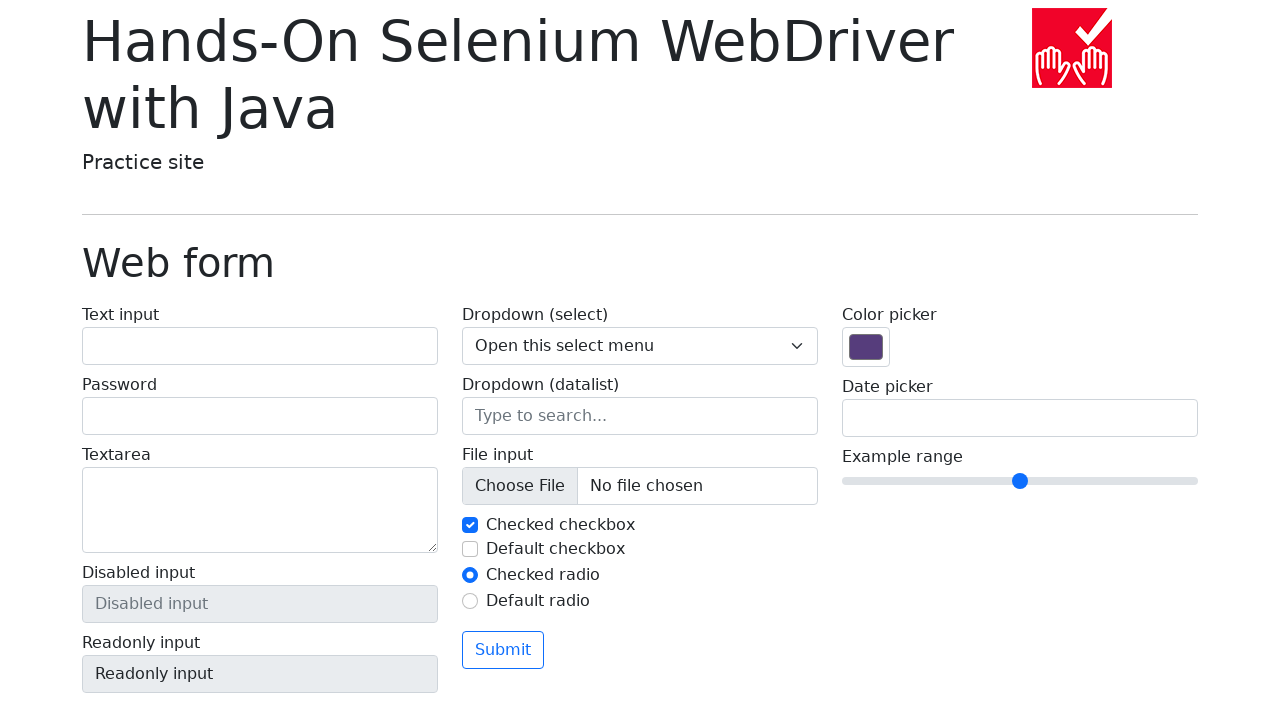

Selected dropdown option by visible text 'Open this select menu' on select[name='my-select']
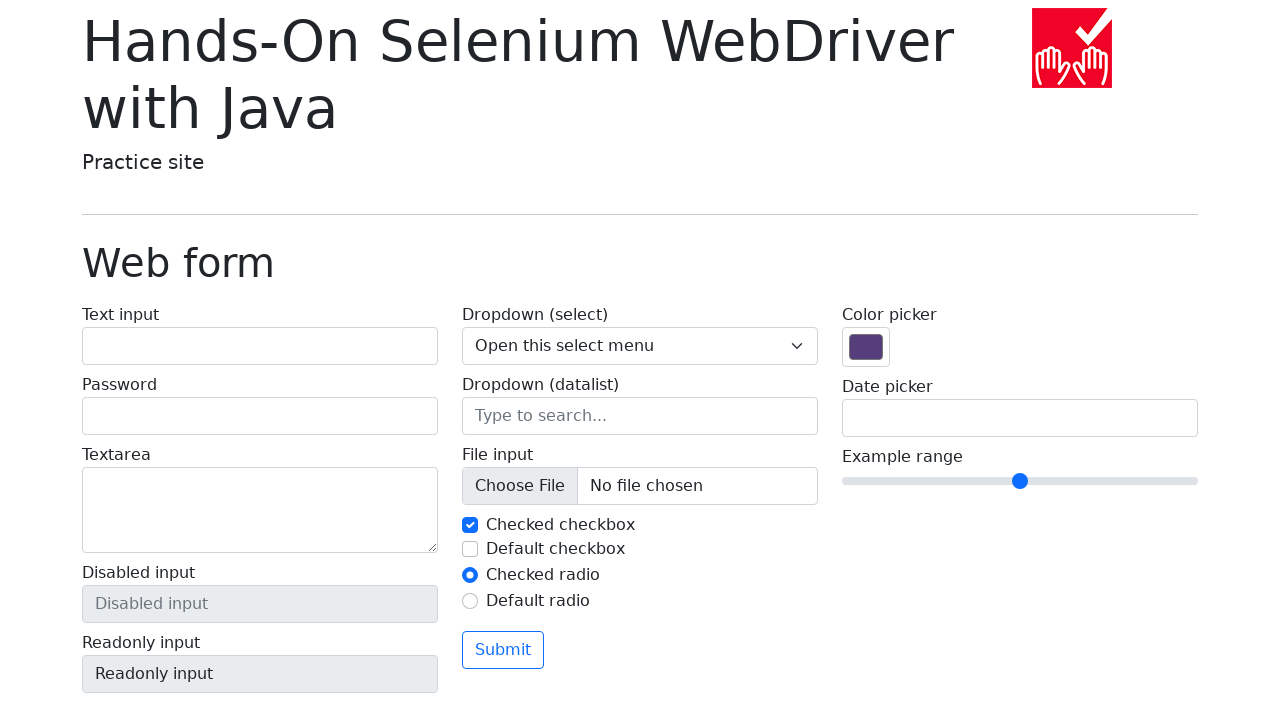

Selected dropdown option by value '1' on select[name='my-select']
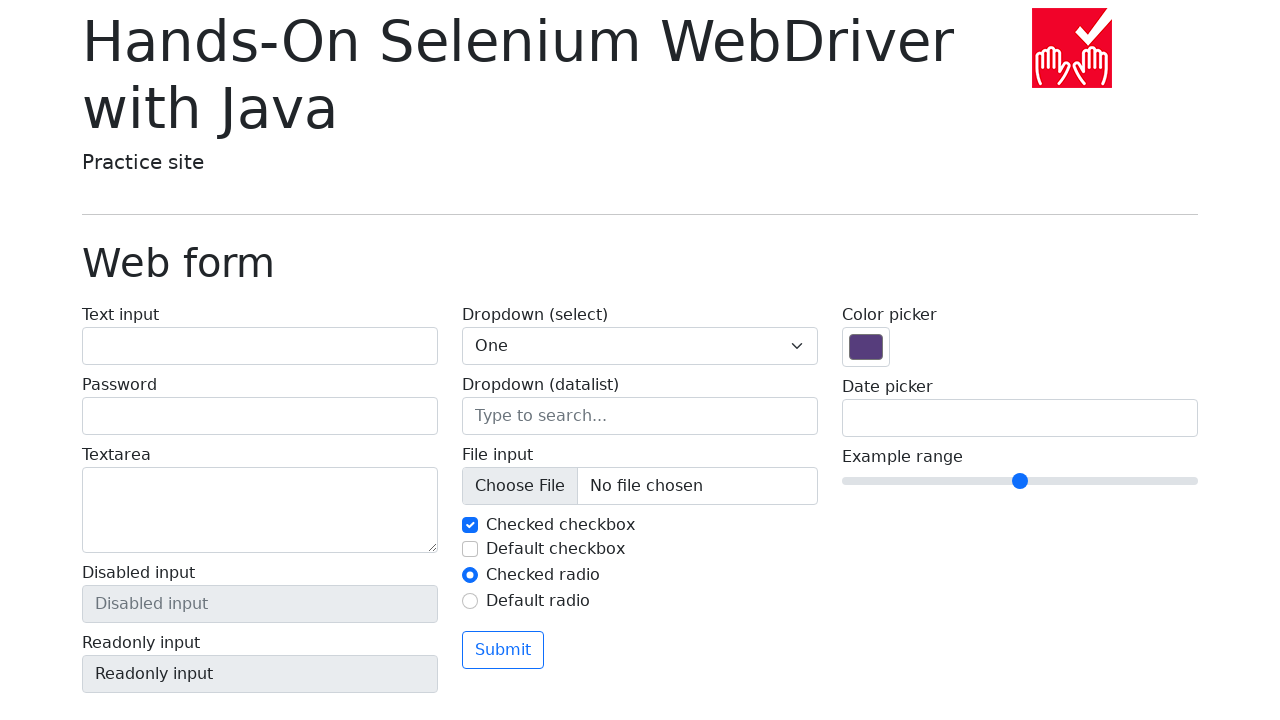

Selected dropdown option by index 2 on select[name='my-select']
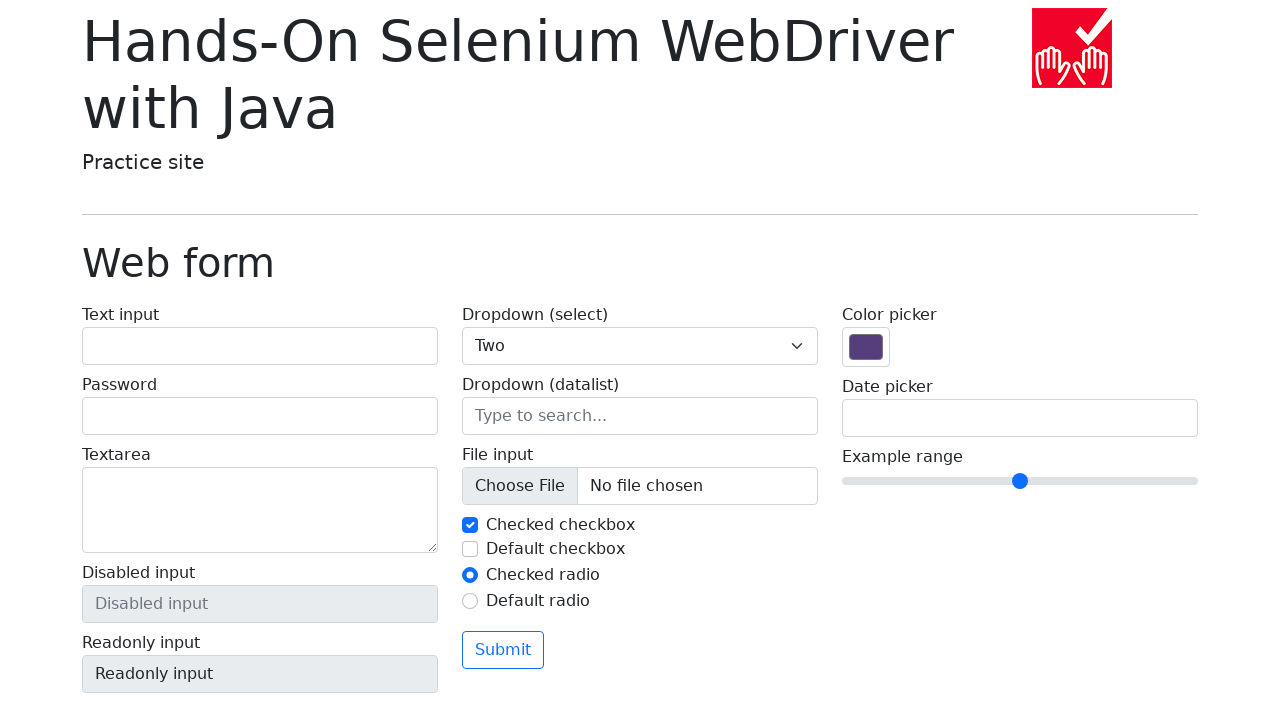

Selected dropdown option by visible text 'Three' on select[name='my-select']
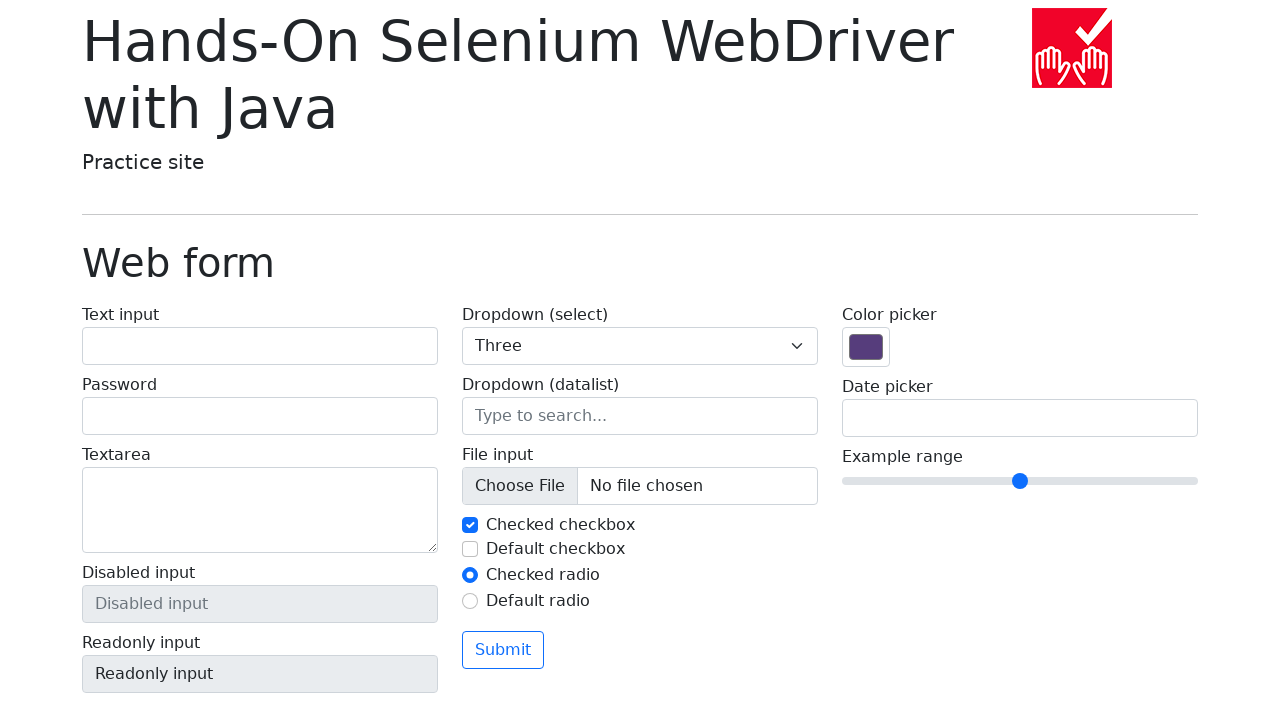

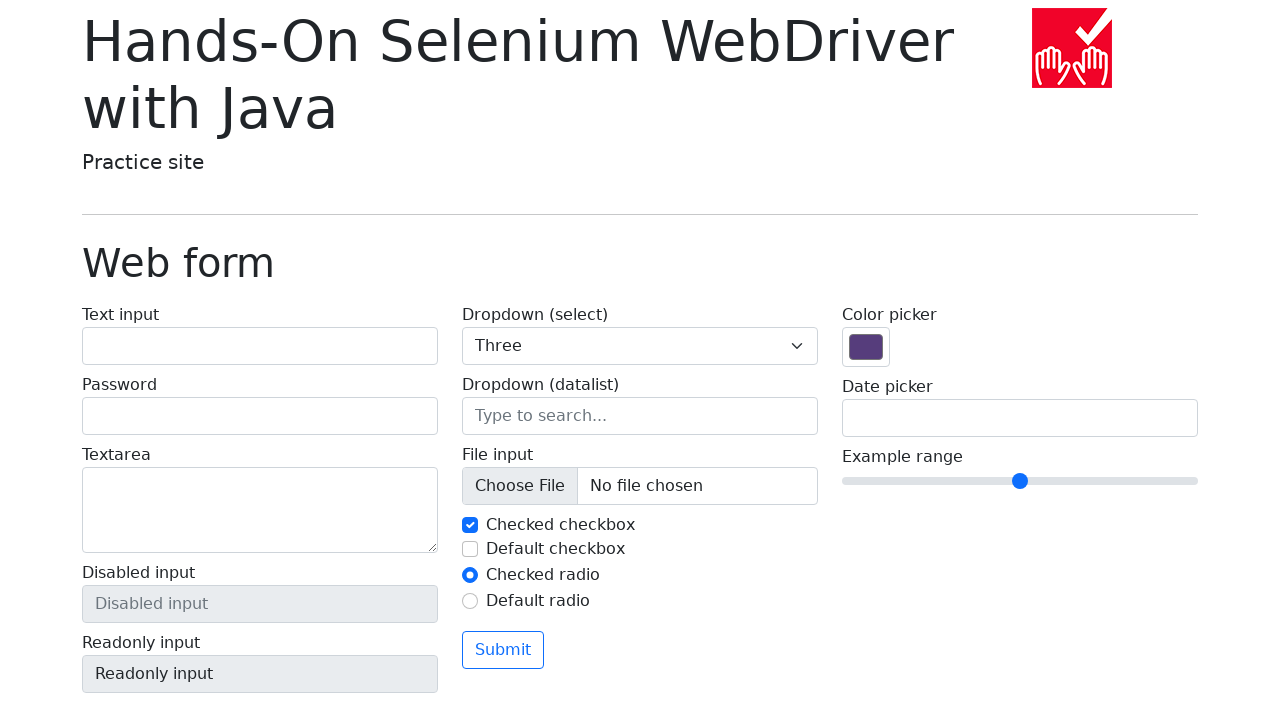